Tests search functionality on Prozorro government procurement portal by entering search queries and verifying search results are displayed

Starting URL: https://prozorro.gov.ua/en

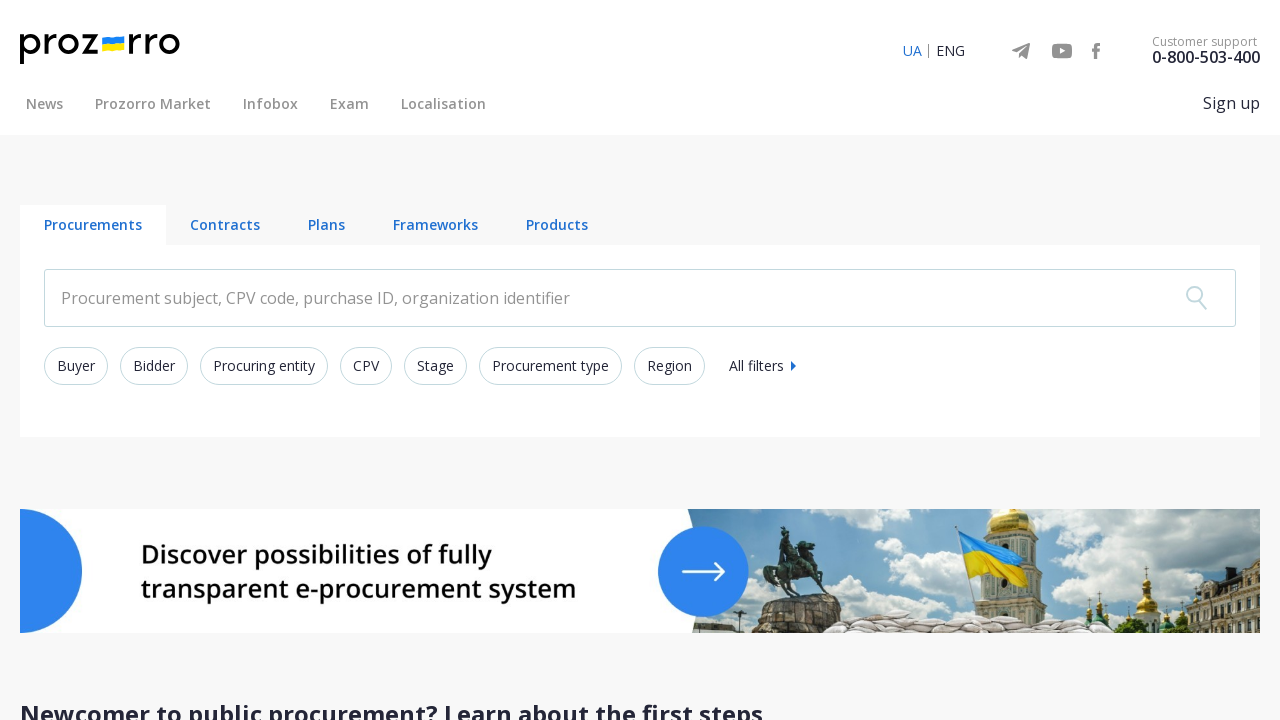

Filled search field with 'Вікно' on input.search-text__input
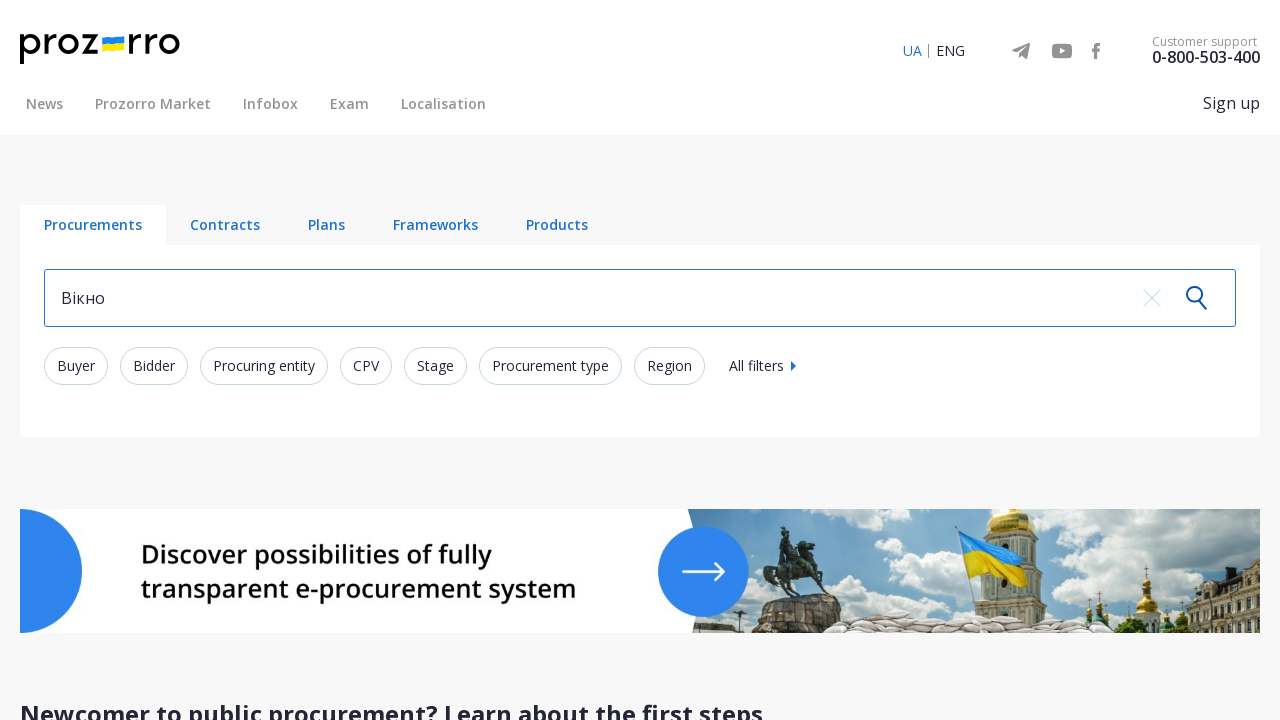

Pressed Enter to submit search query 'Вікно' on input.search-text__input
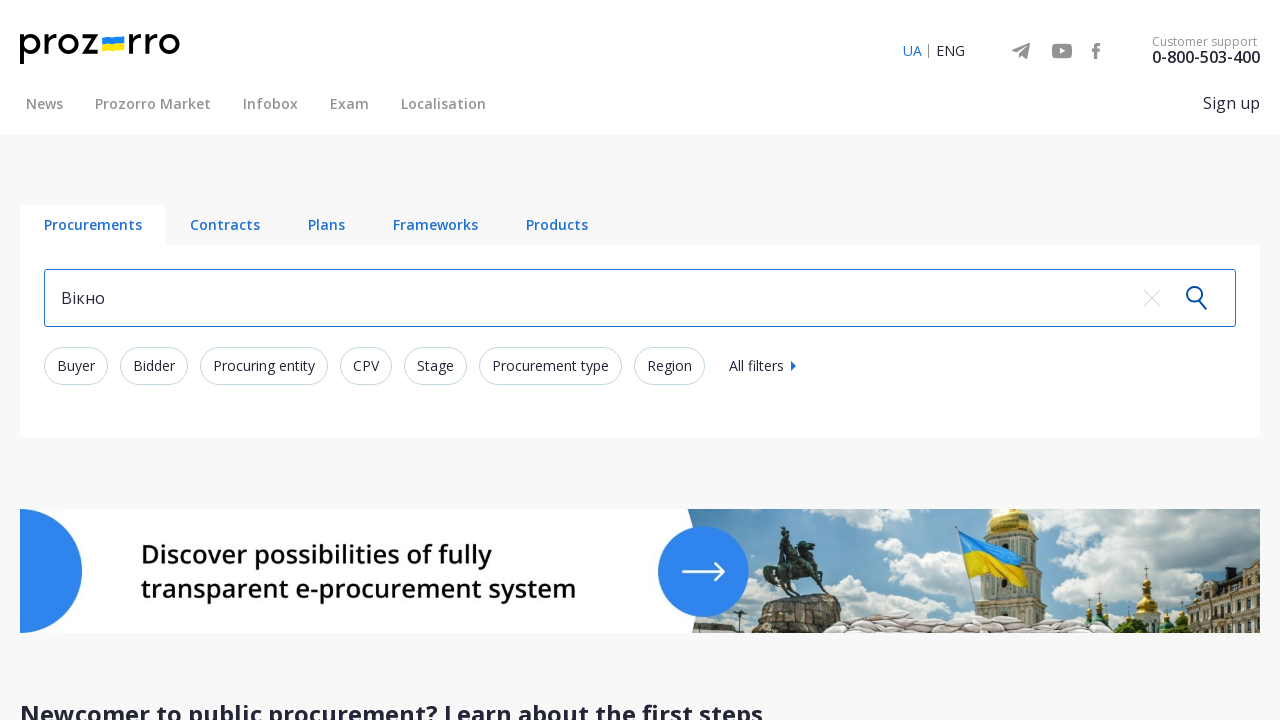

Search results loaded for 'Вікно'
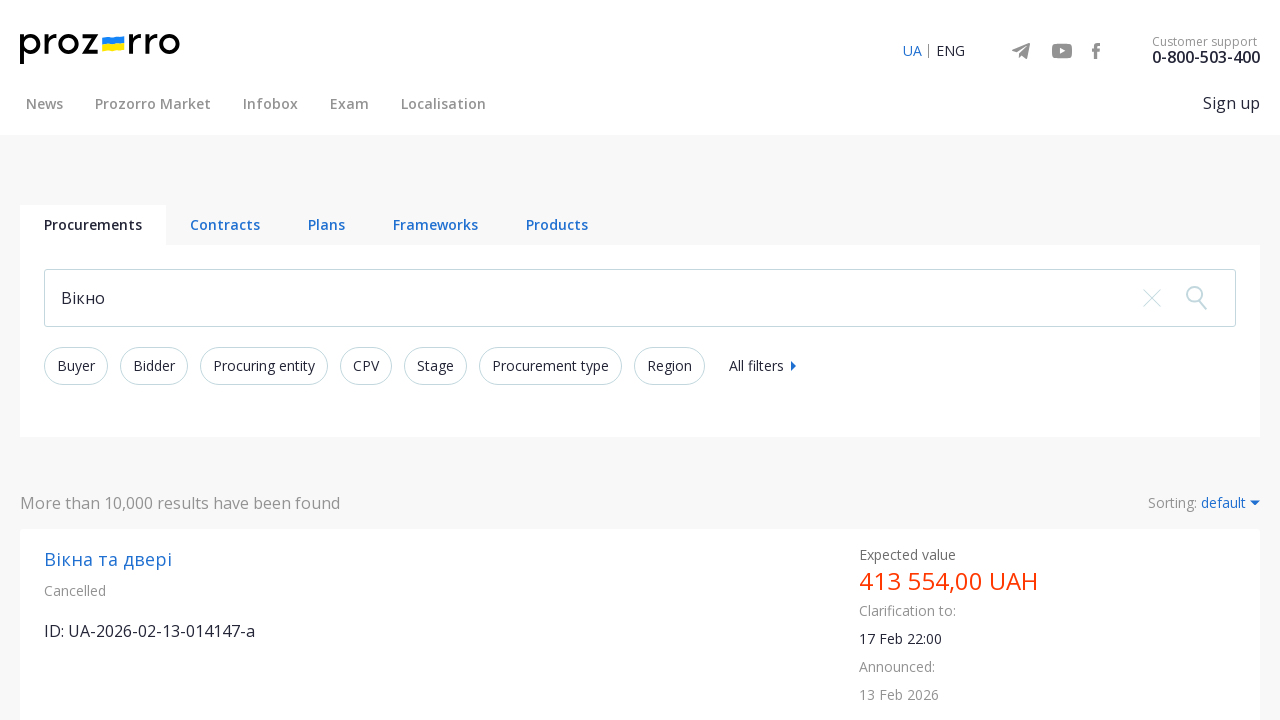

Navigated back to Prozorro homepage
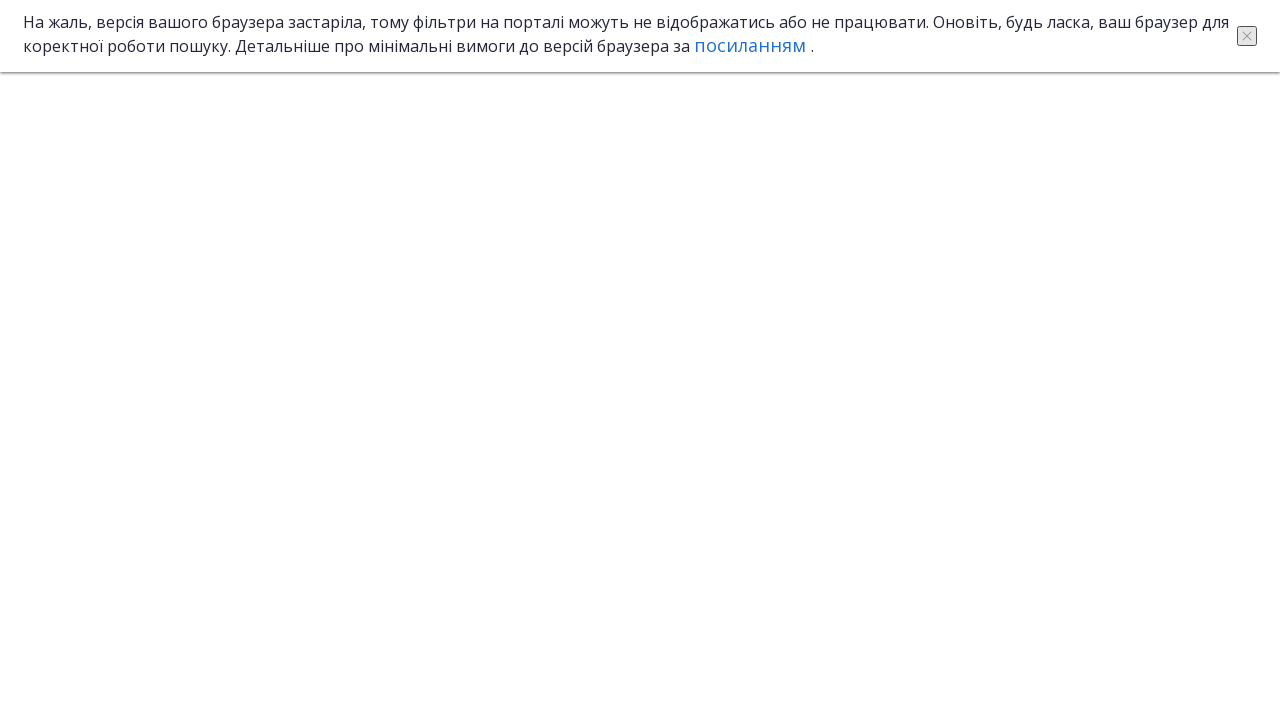

Filled search field with 'Ліхтар' on input.search-text__input
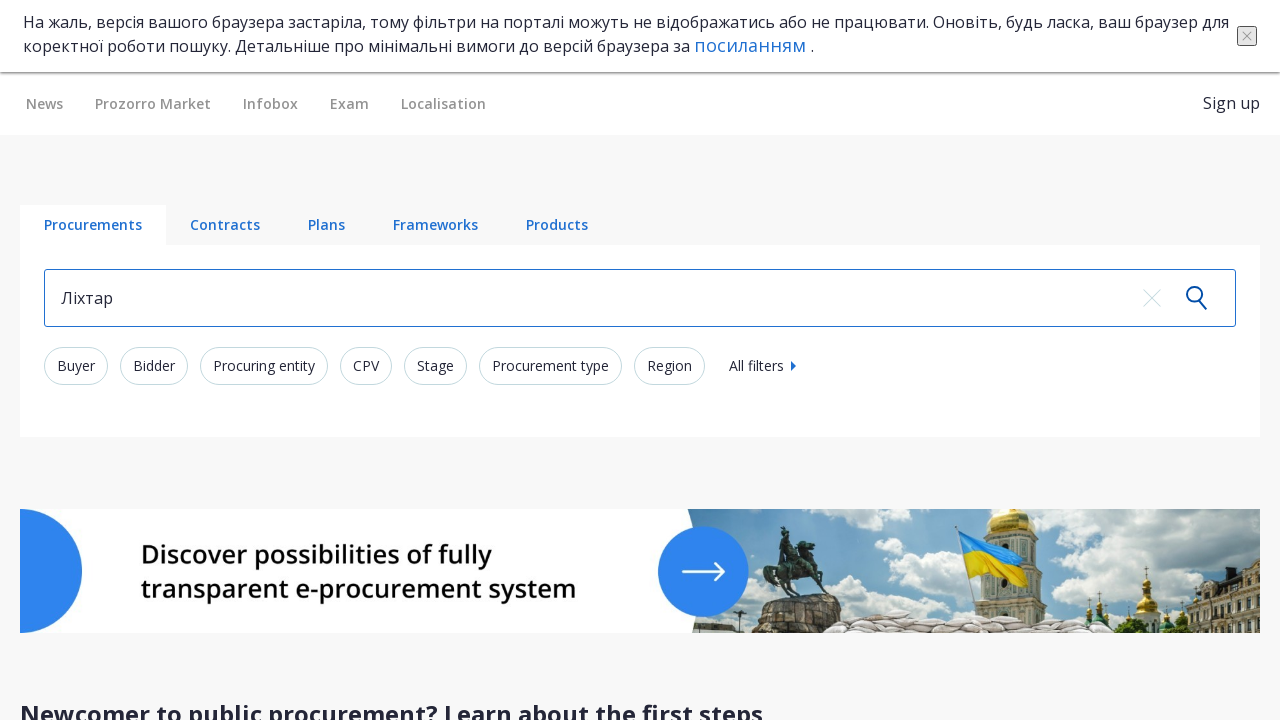

Pressed Enter to submit search query 'Ліхтар' on input.search-text__input
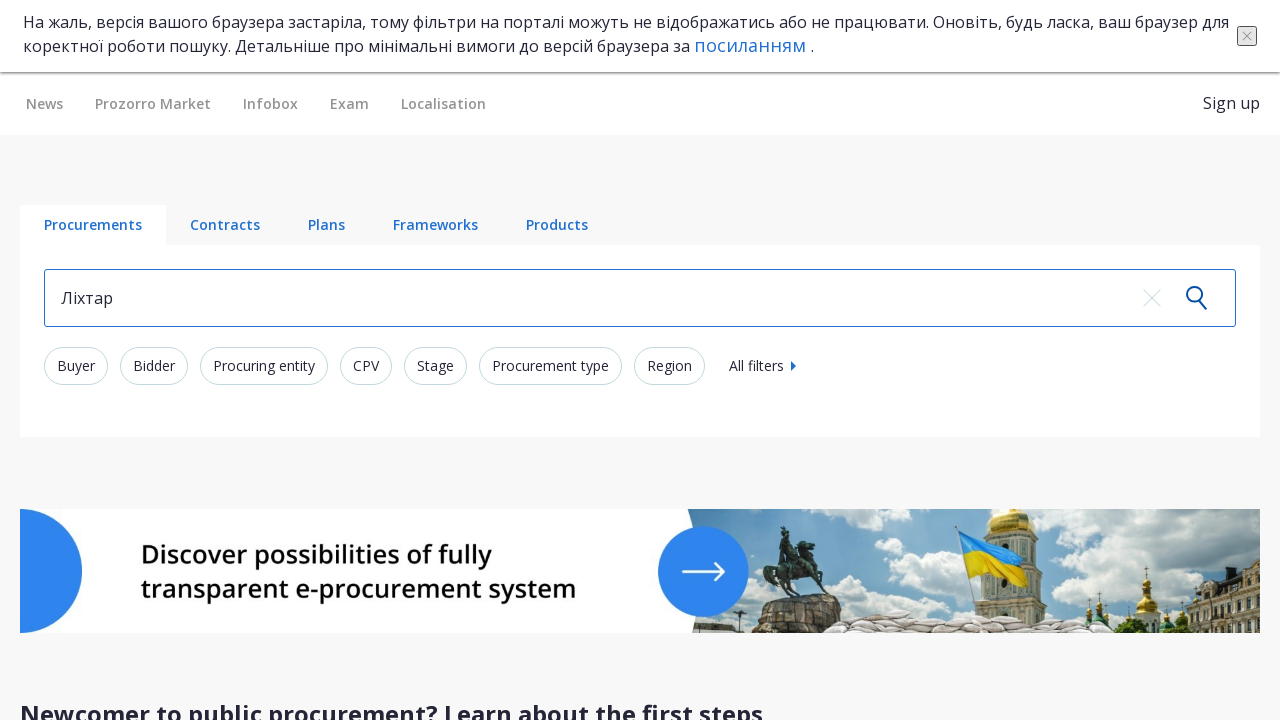

Search results loaded for 'Ліхтар'
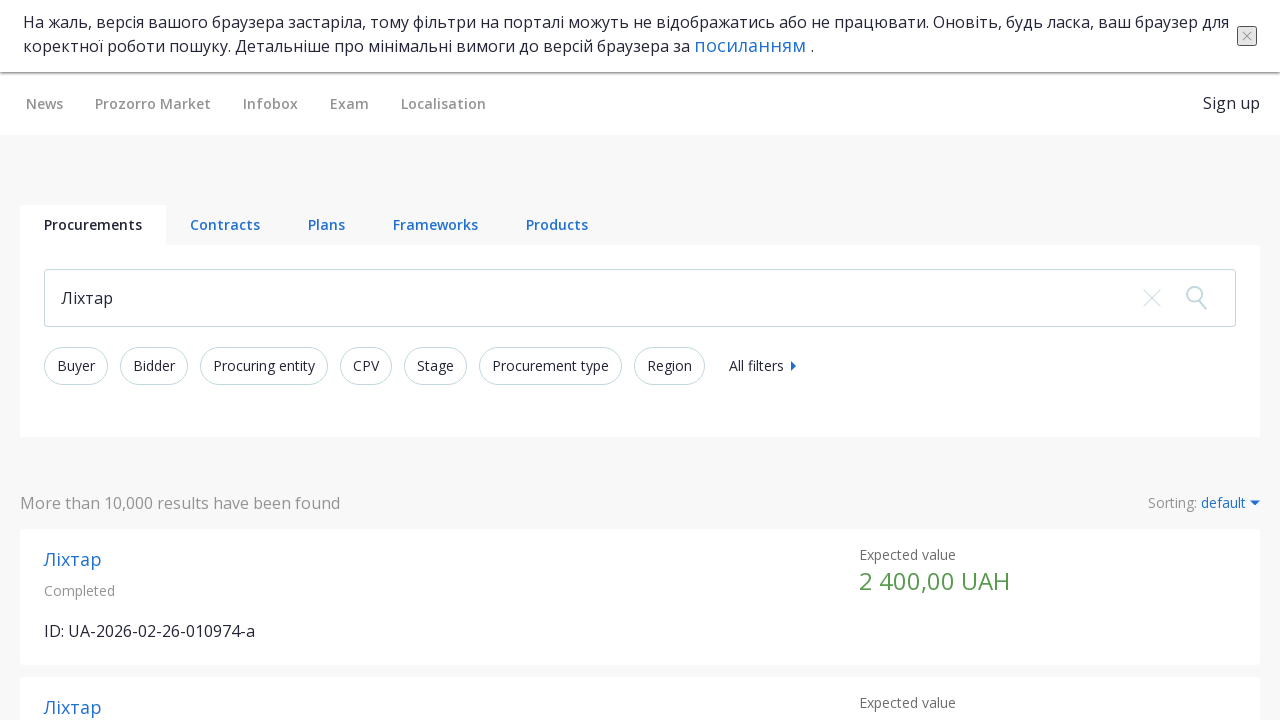

Navigated back to Prozorro homepage
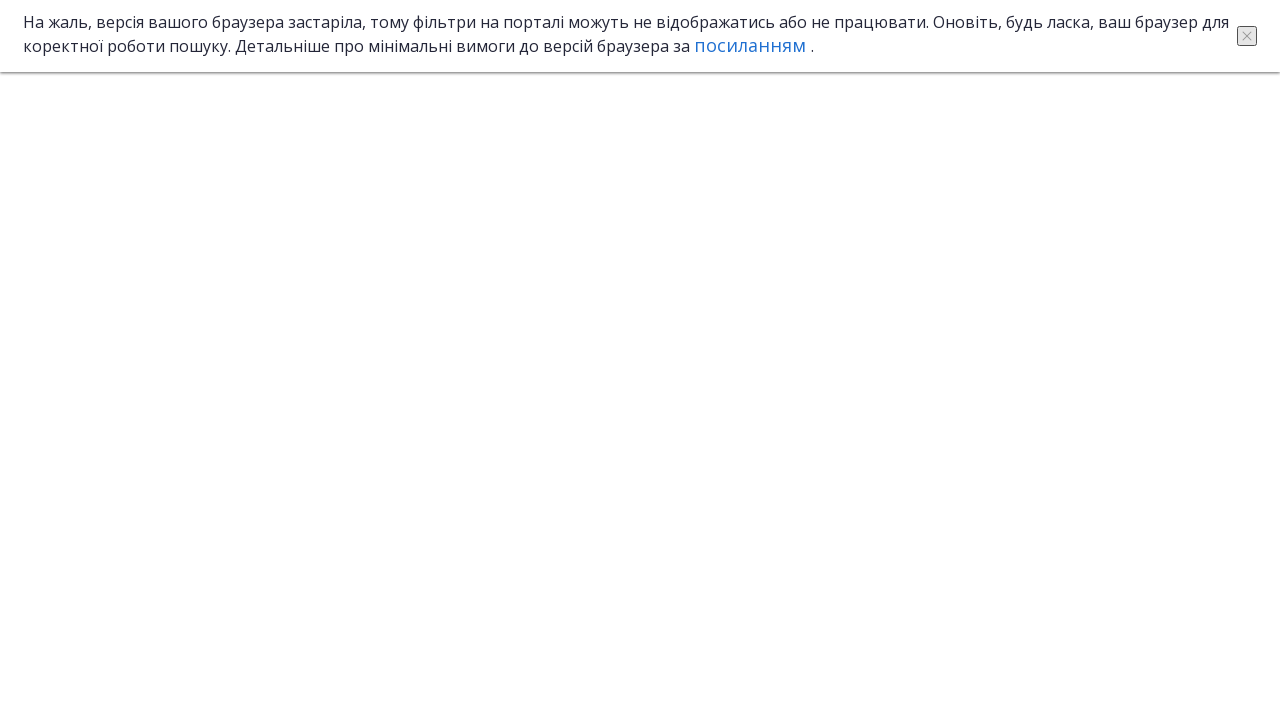

Filled search field with 'Колеса' on input.search-text__input
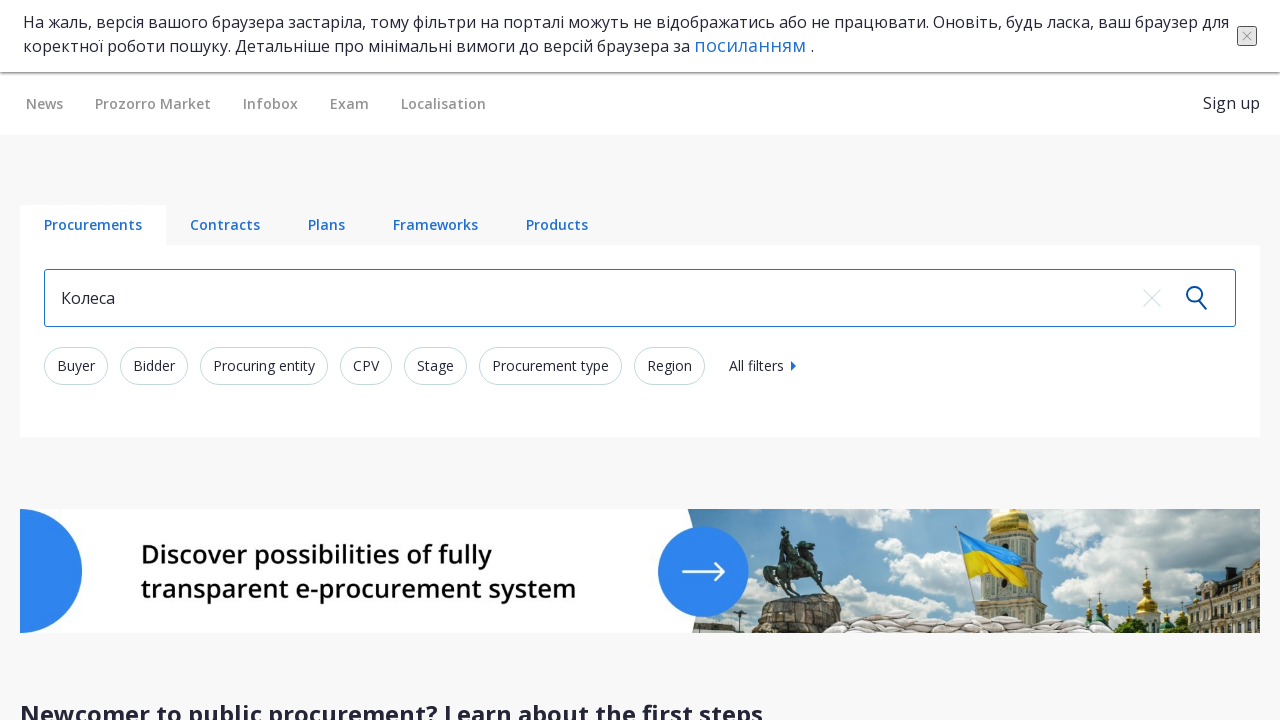

Pressed Enter to submit search query 'Колеса' on input.search-text__input
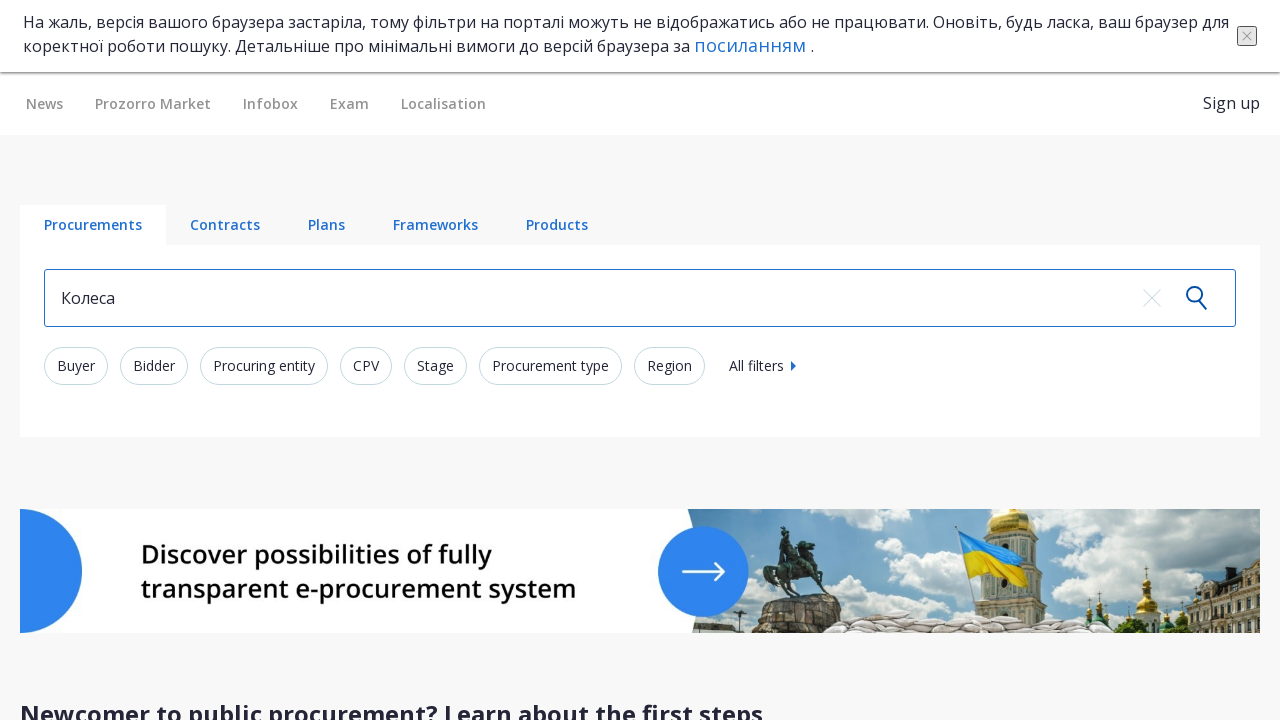

Search results loaded for 'Колеса'
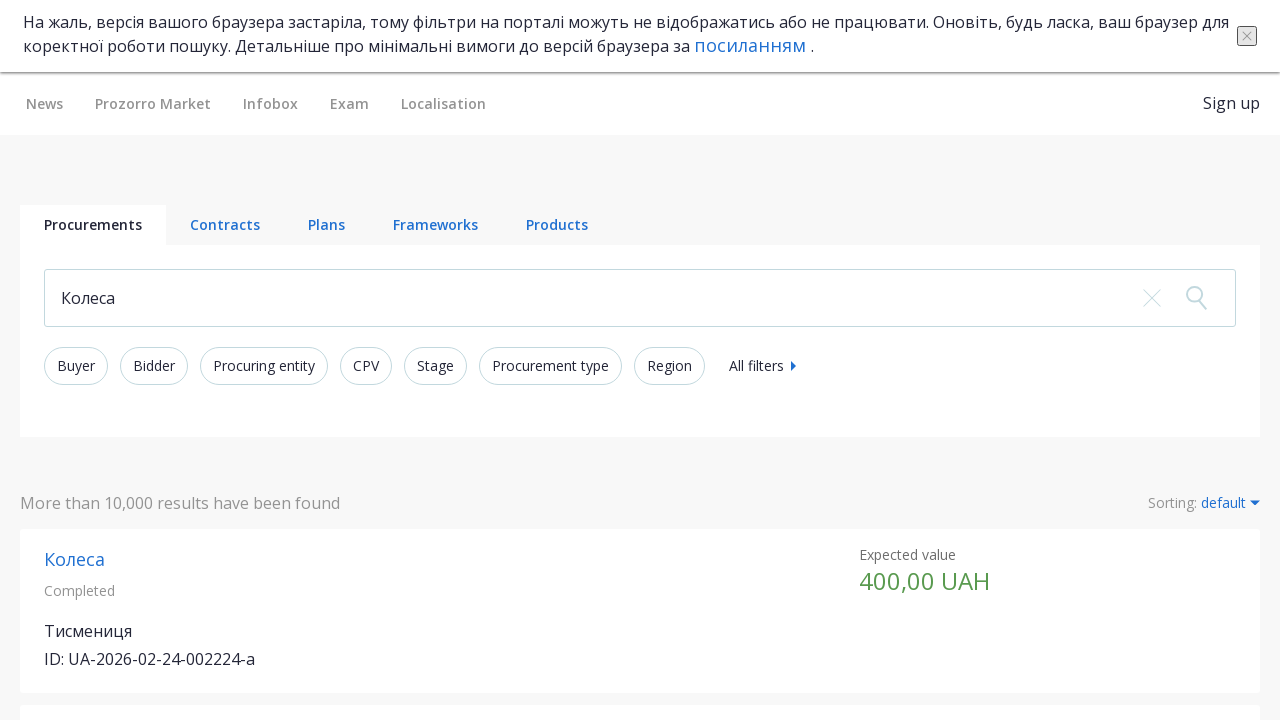

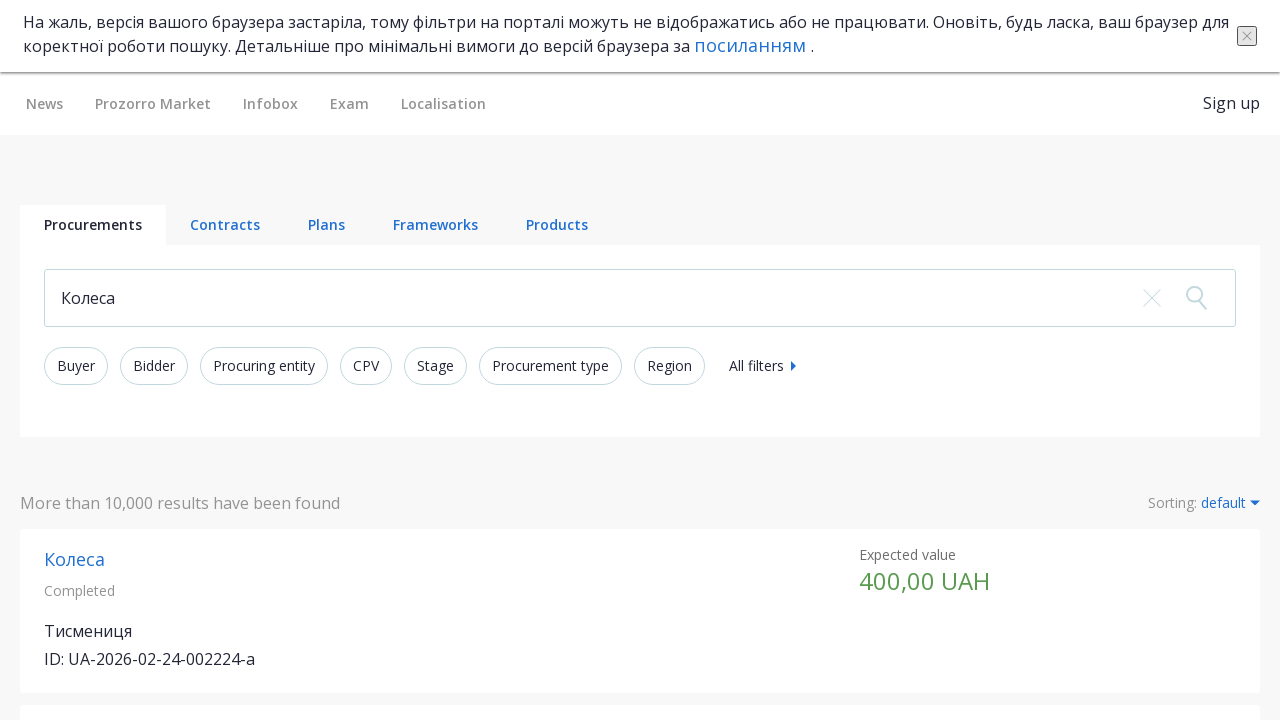